Tests Hacker News search functionality by searching for "testdriven" and verifying it appears in results

Starting URL: https://news.ycombinator.com

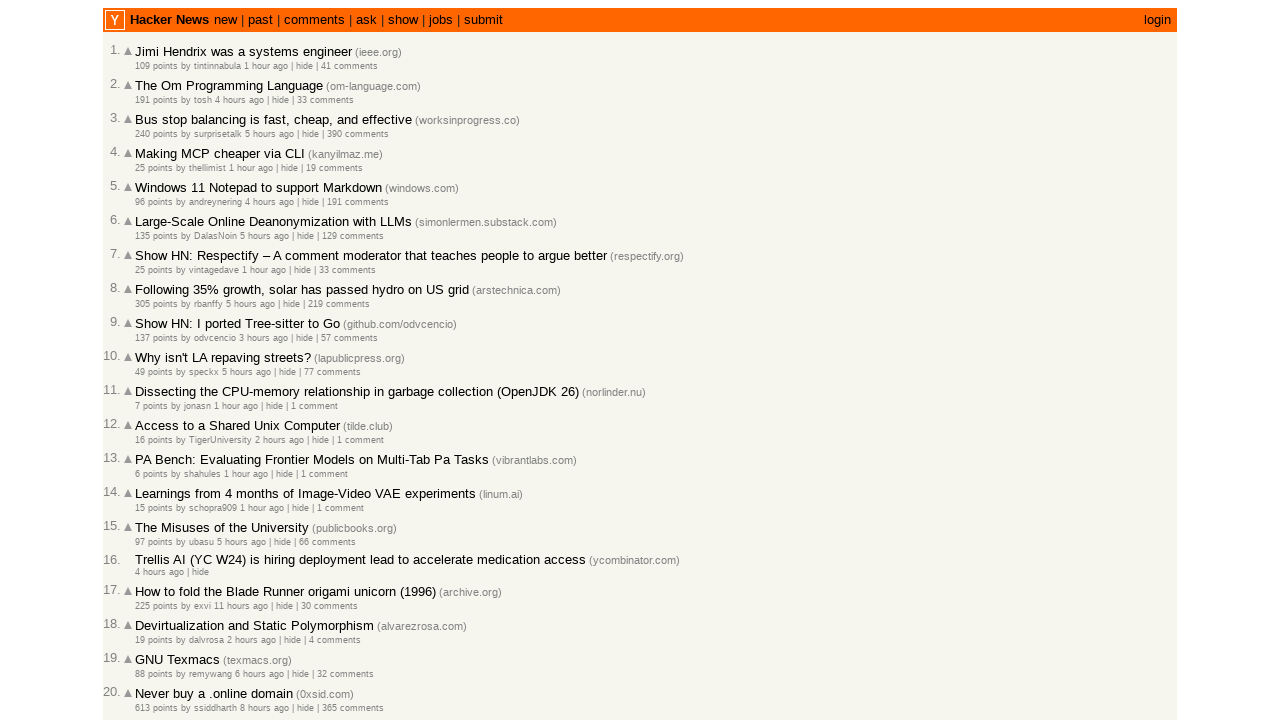

Filled search box with 'testdriven' on input[name='q']
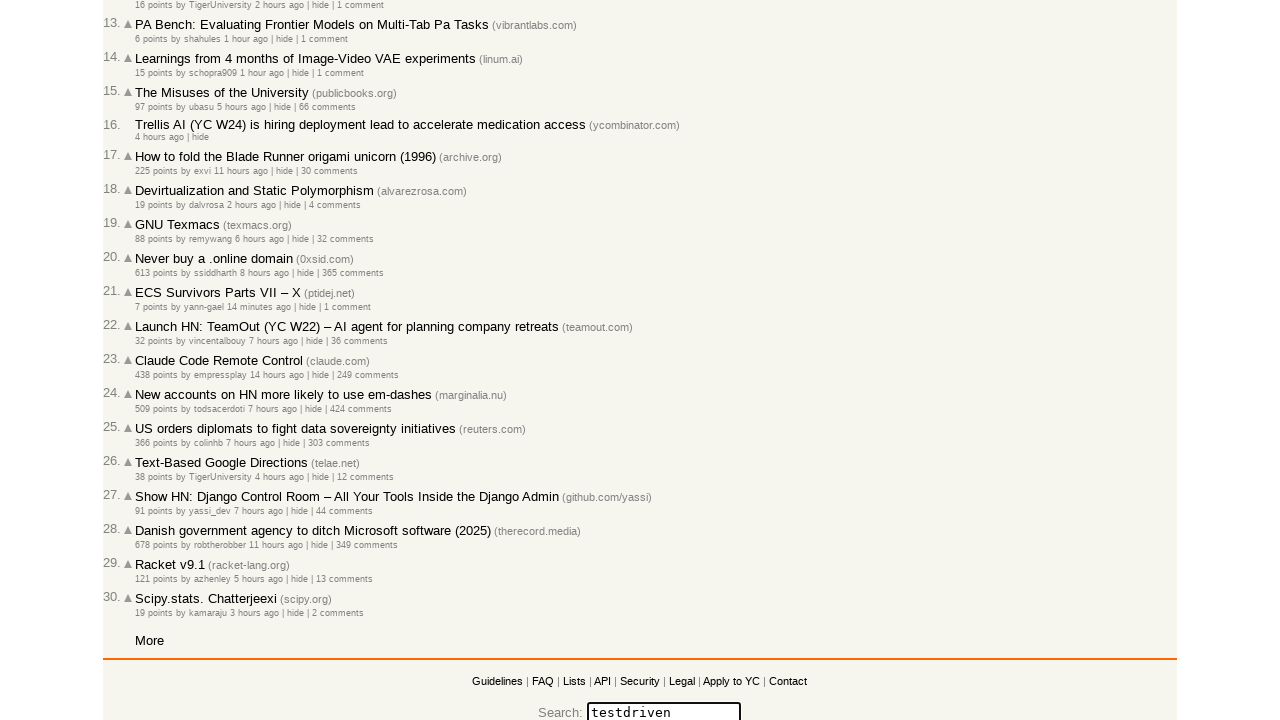

Pressed Enter to submit search on input[name='q']
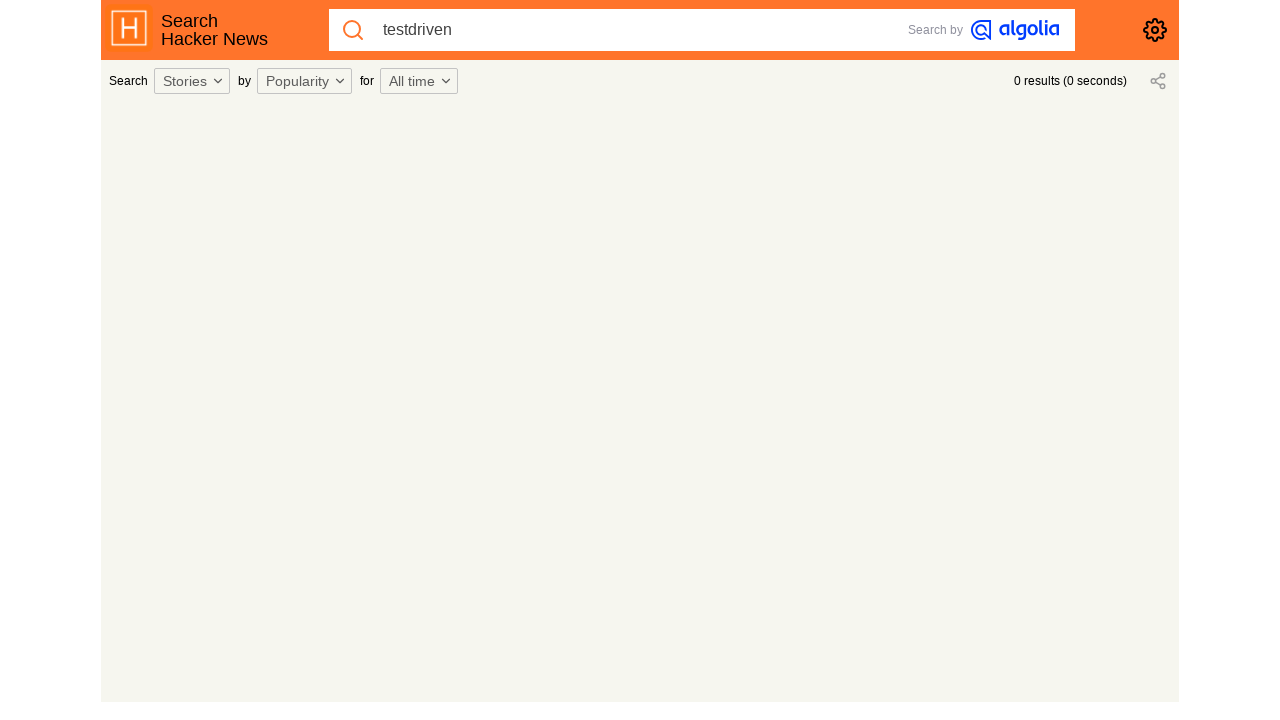

Search results loaded (networkidle)
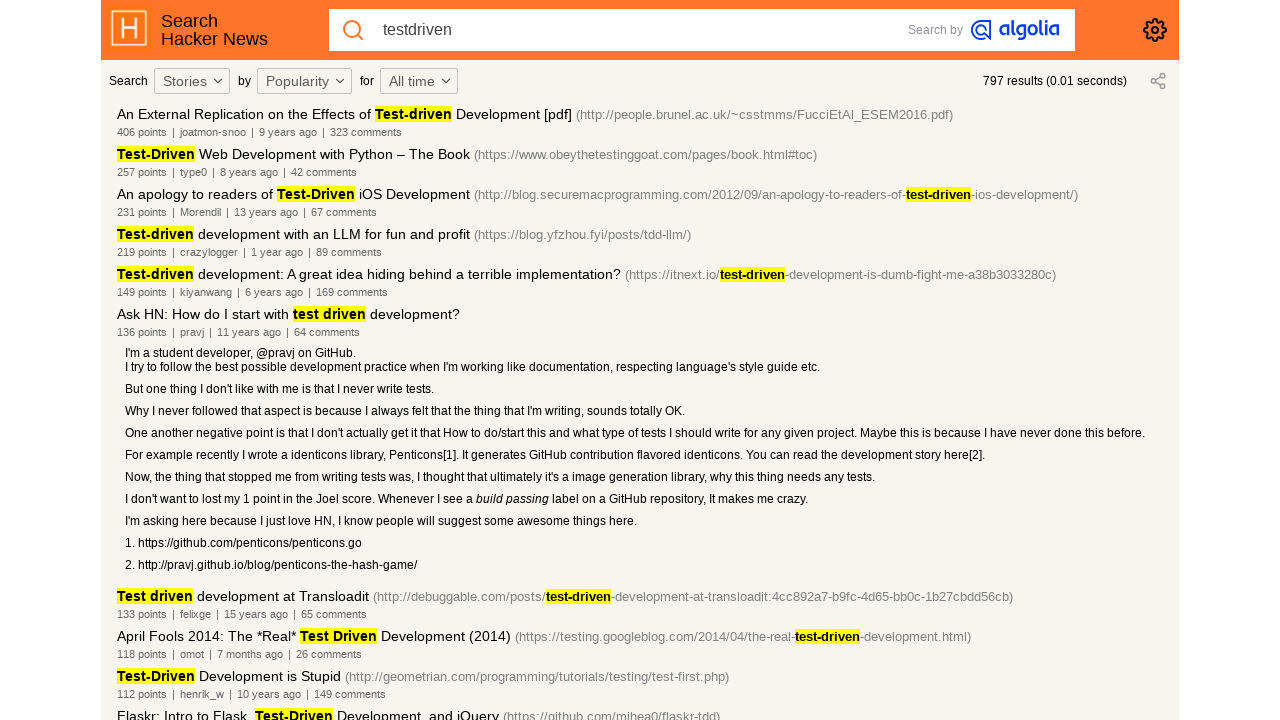

Verified 'testdriven' appears in search results
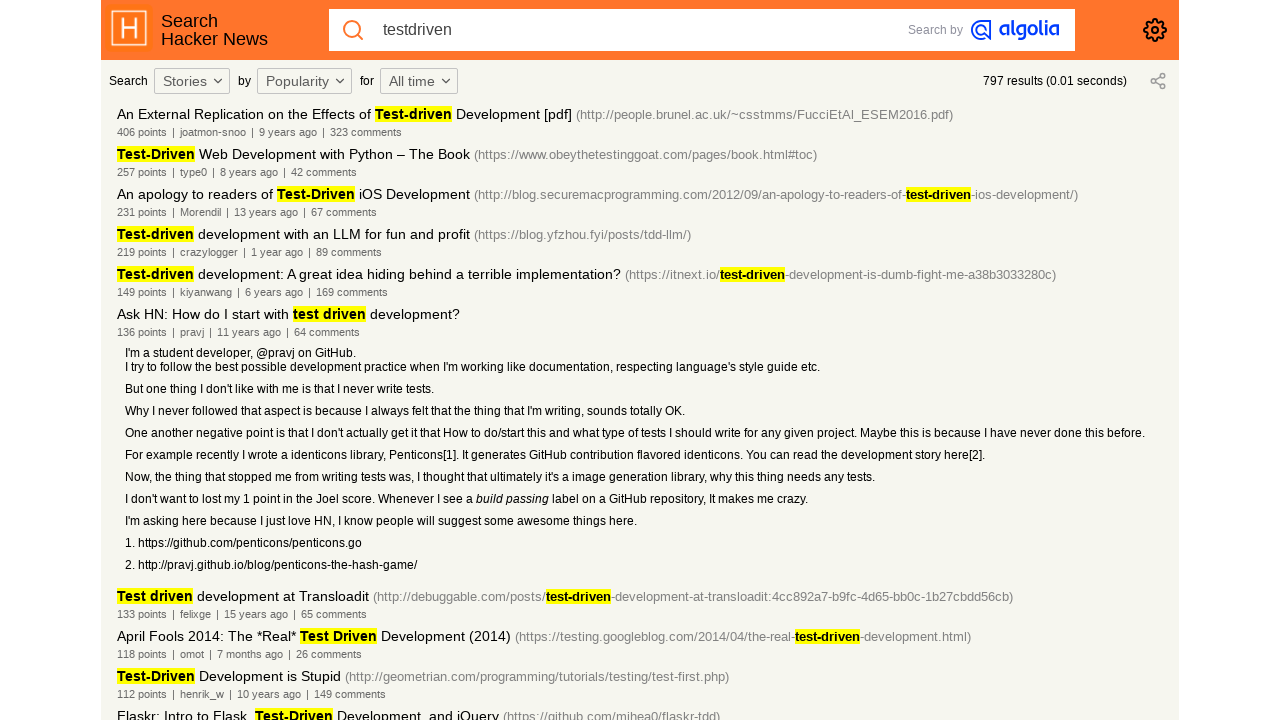

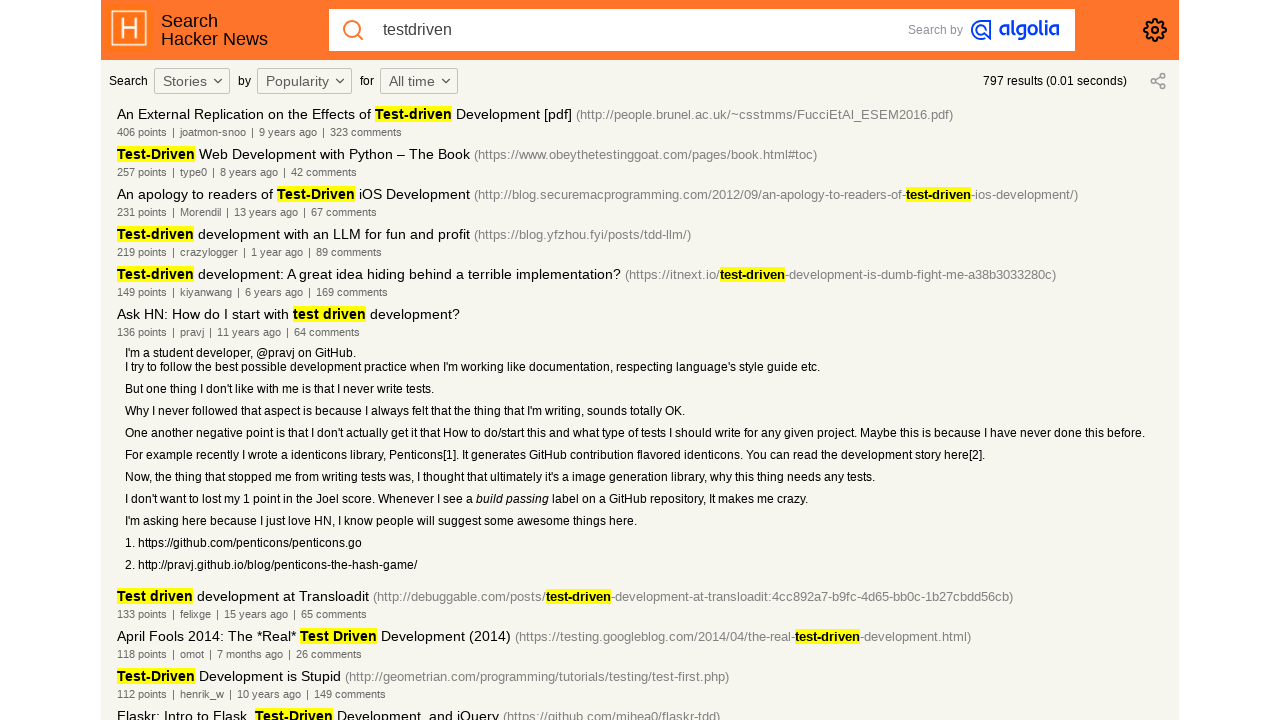